Tests a form submission that involves reading a value, calculating a result, filling an input field, checking a checkbox and radio button, and submitting the form

Starting URL: http://SunInJuly.github.io/execute_script.html

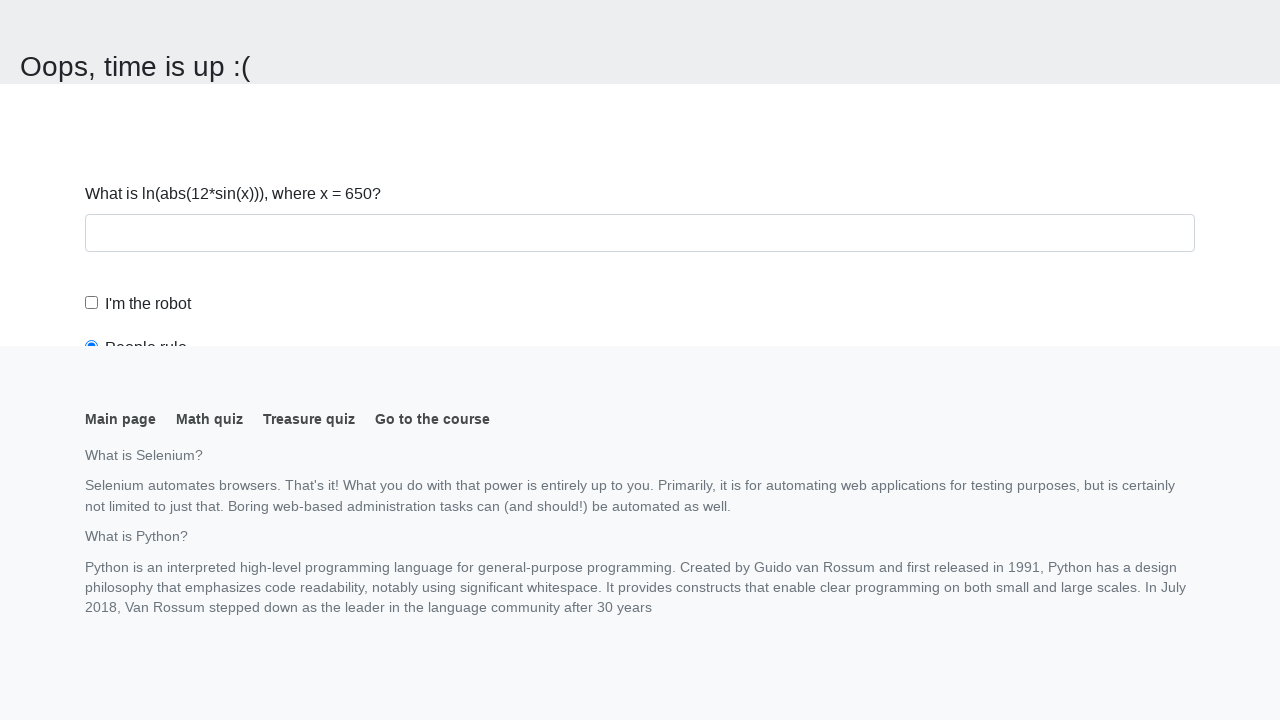

Navigated to form page
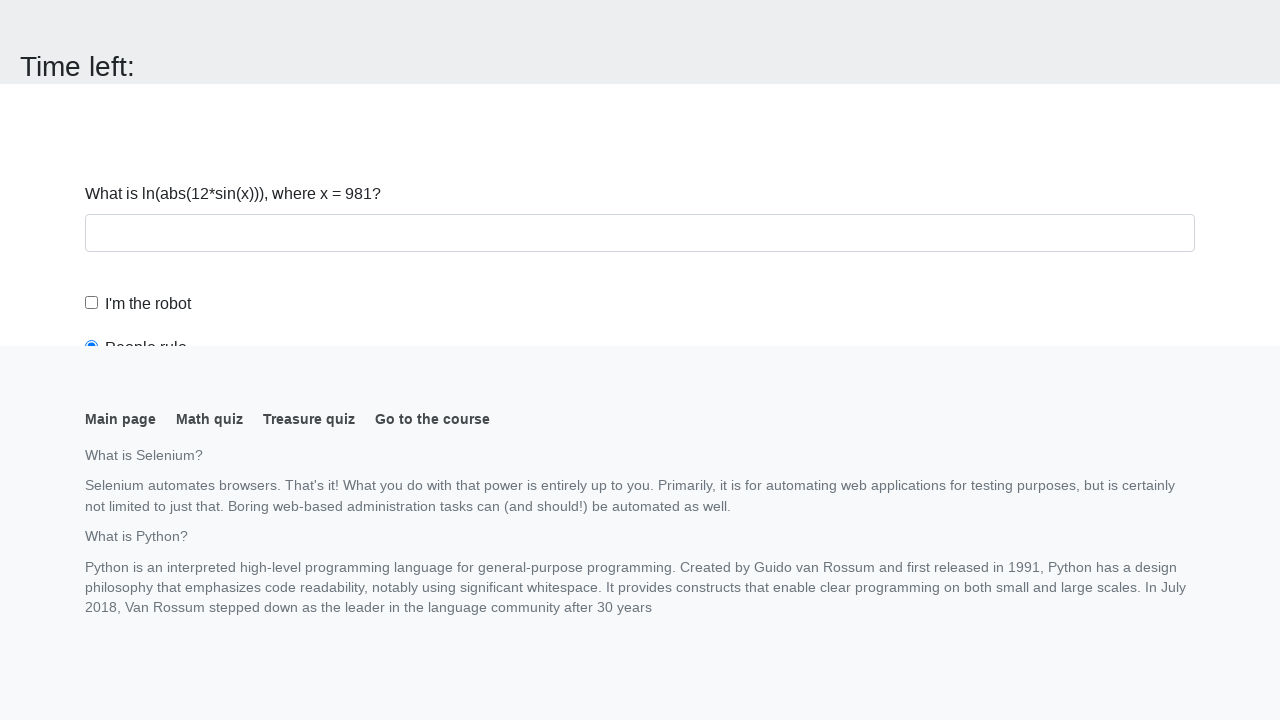

Read x value from page
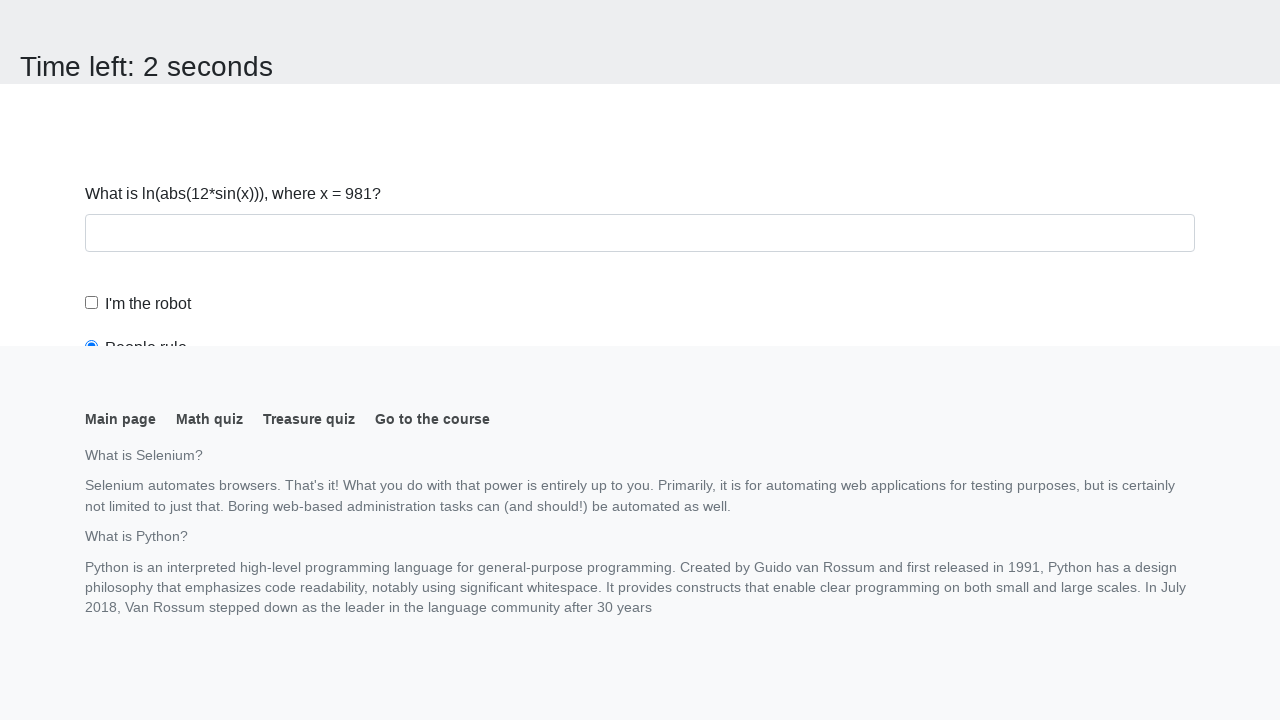

Calculated y value using formula: 2.17464055214251
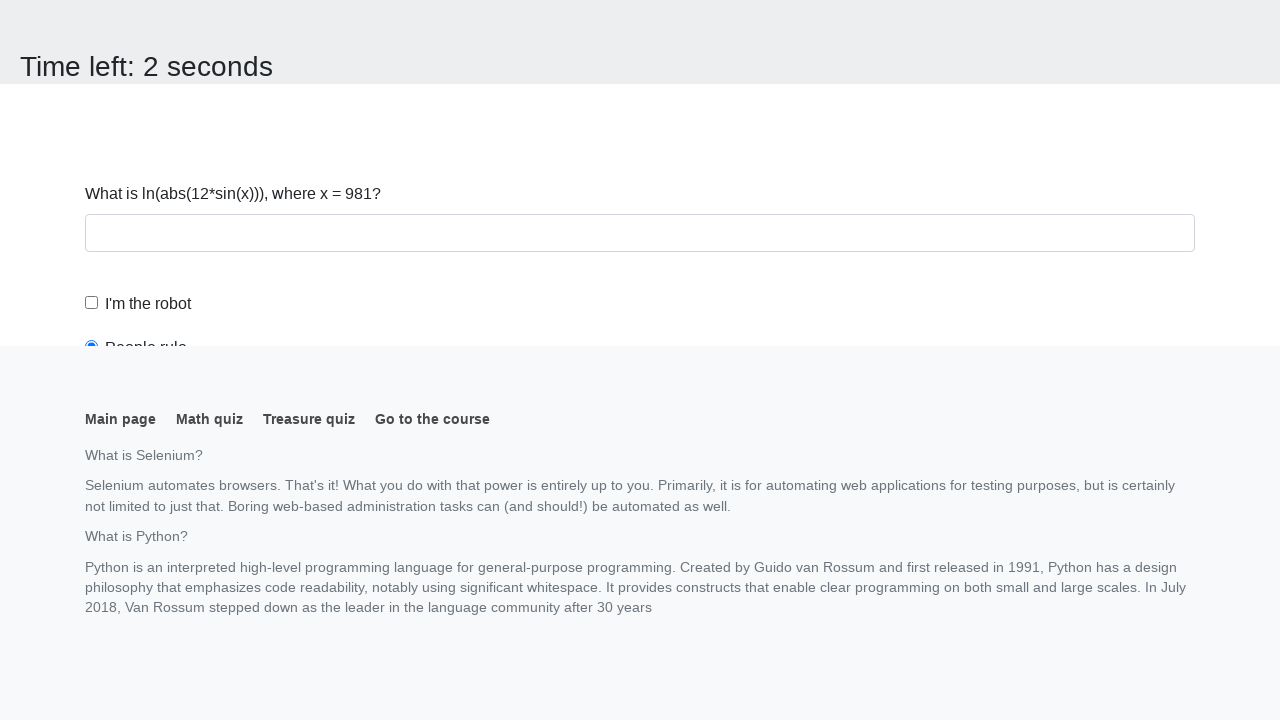

Scrolled answer input field into view
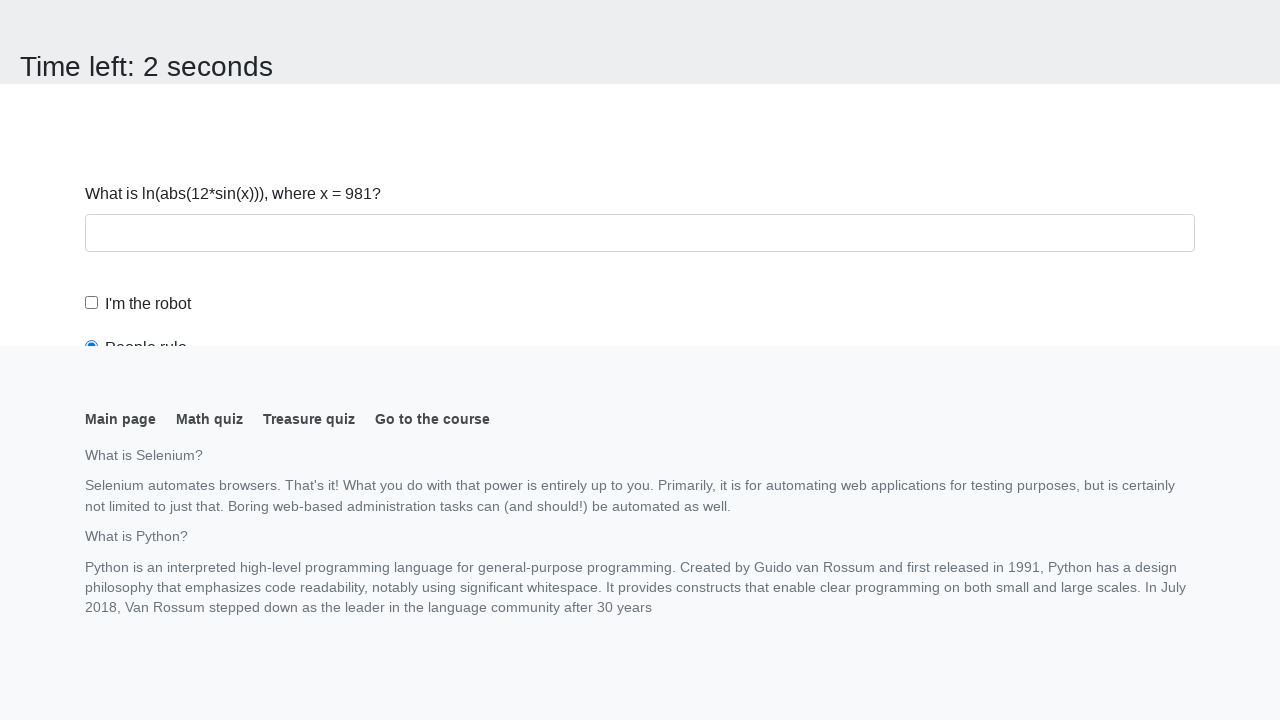

Filled answer field with calculated value on #answer
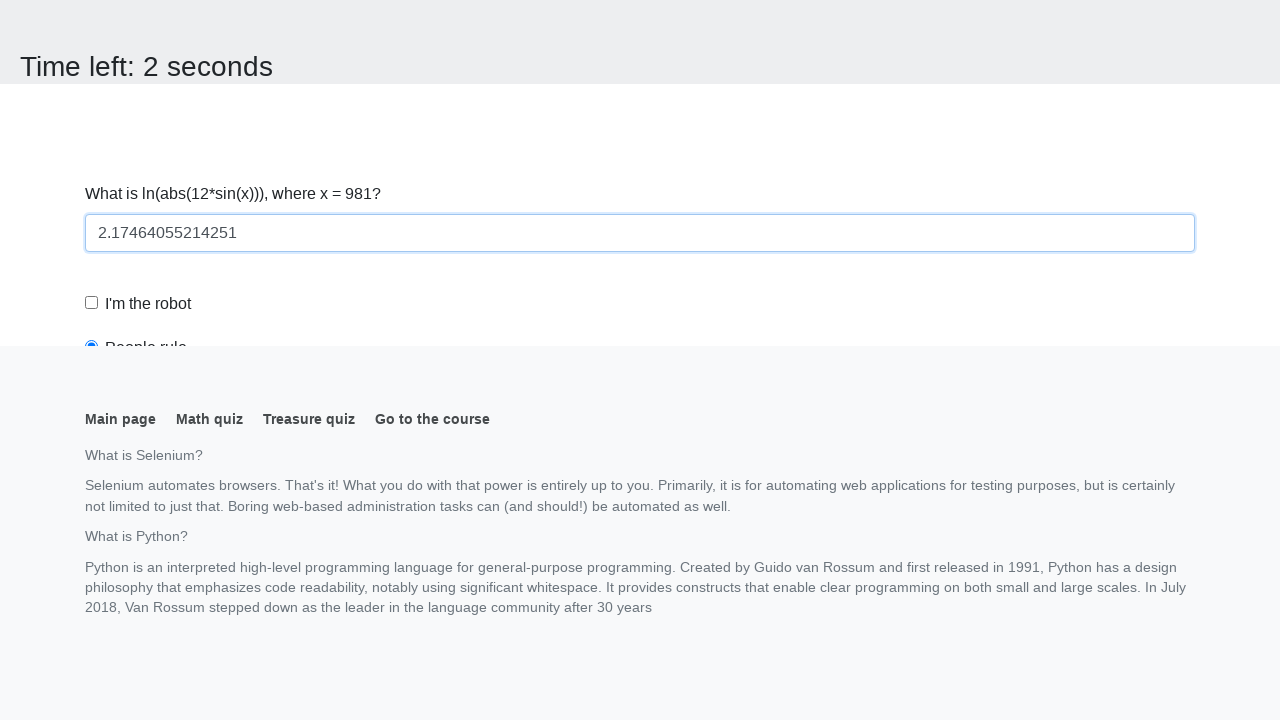

Scrolled robot checkbox into view
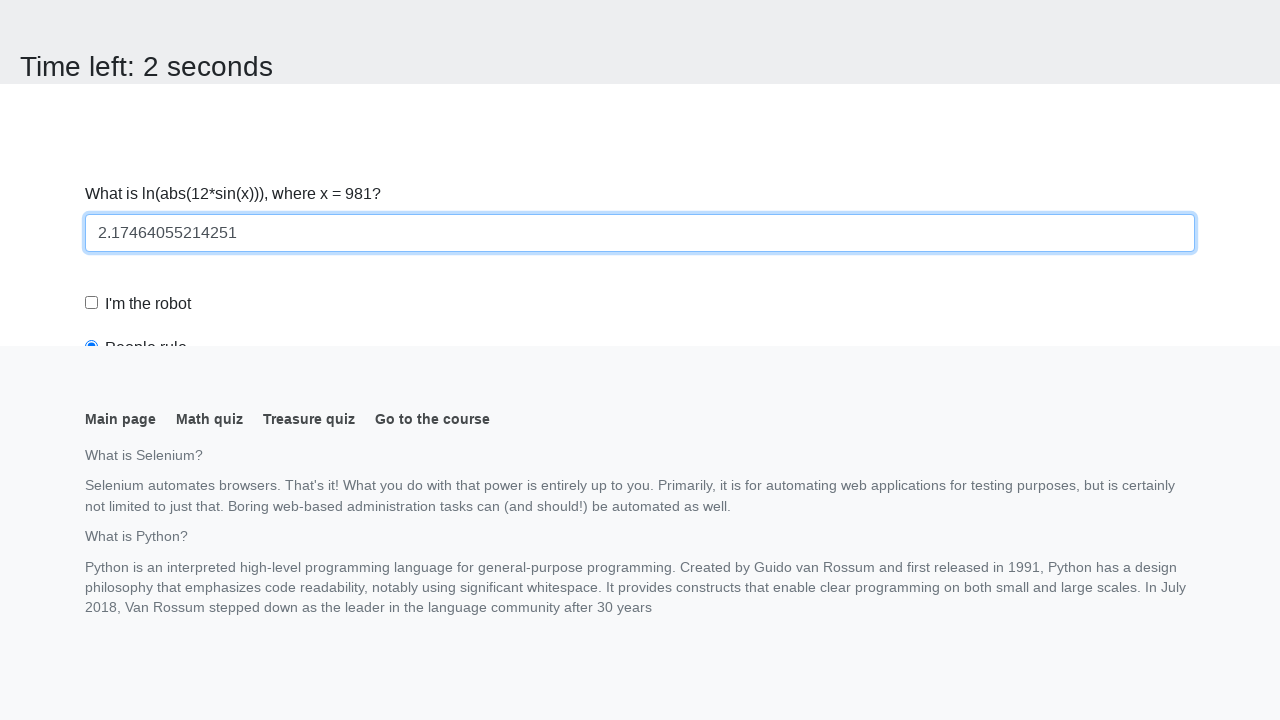

Checked the robot checkbox at (92, 303) on #robotCheckbox
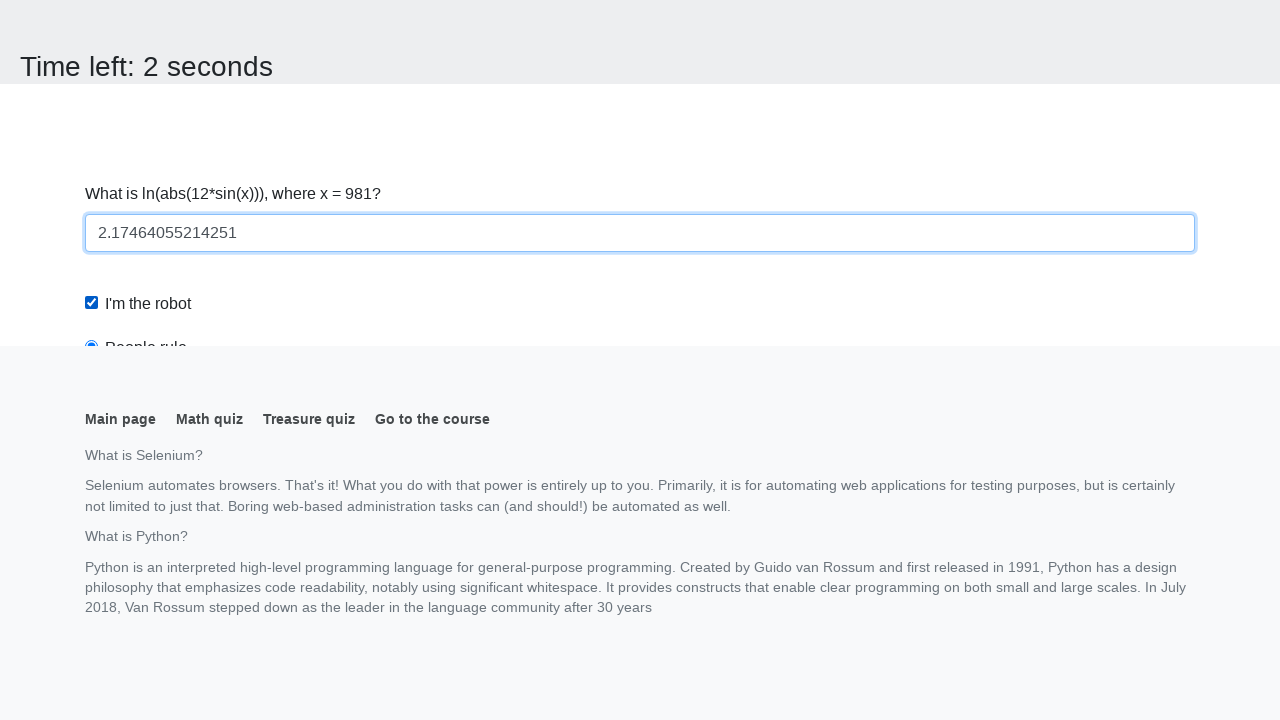

Scrolled robots rule radio button into view
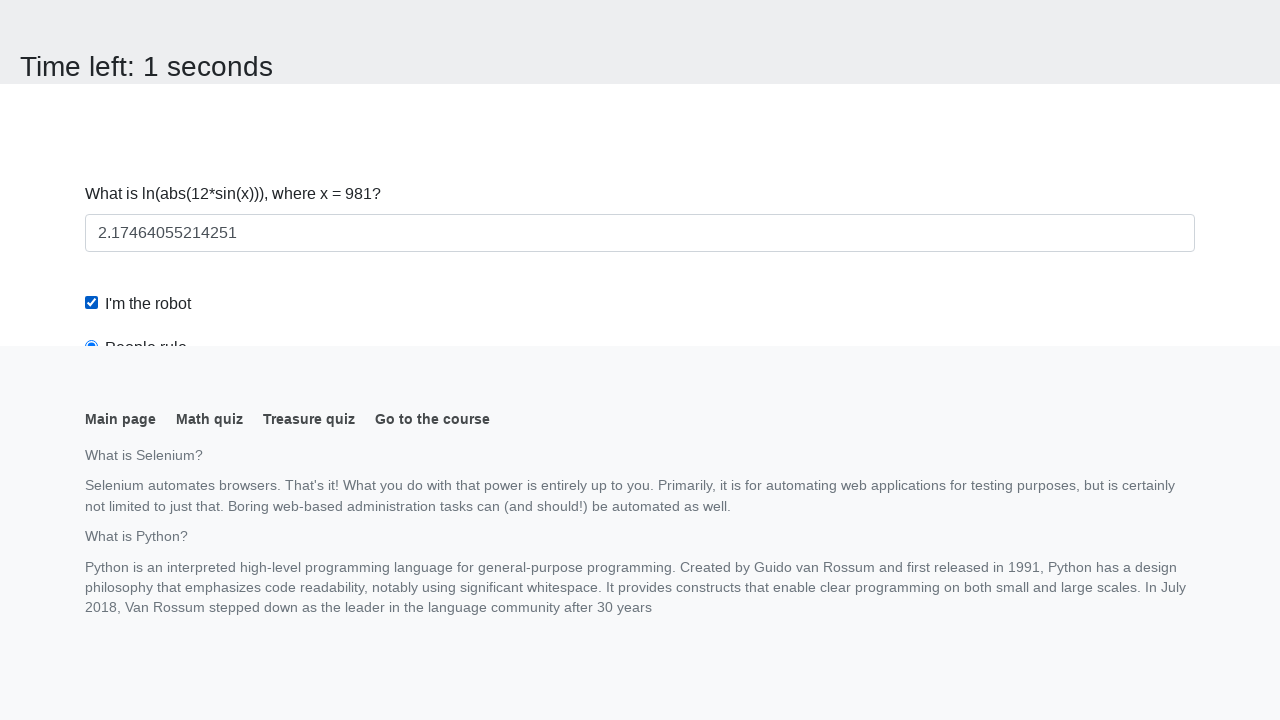

Clicked robots rule radio button at (92, 7) on #robotsRule
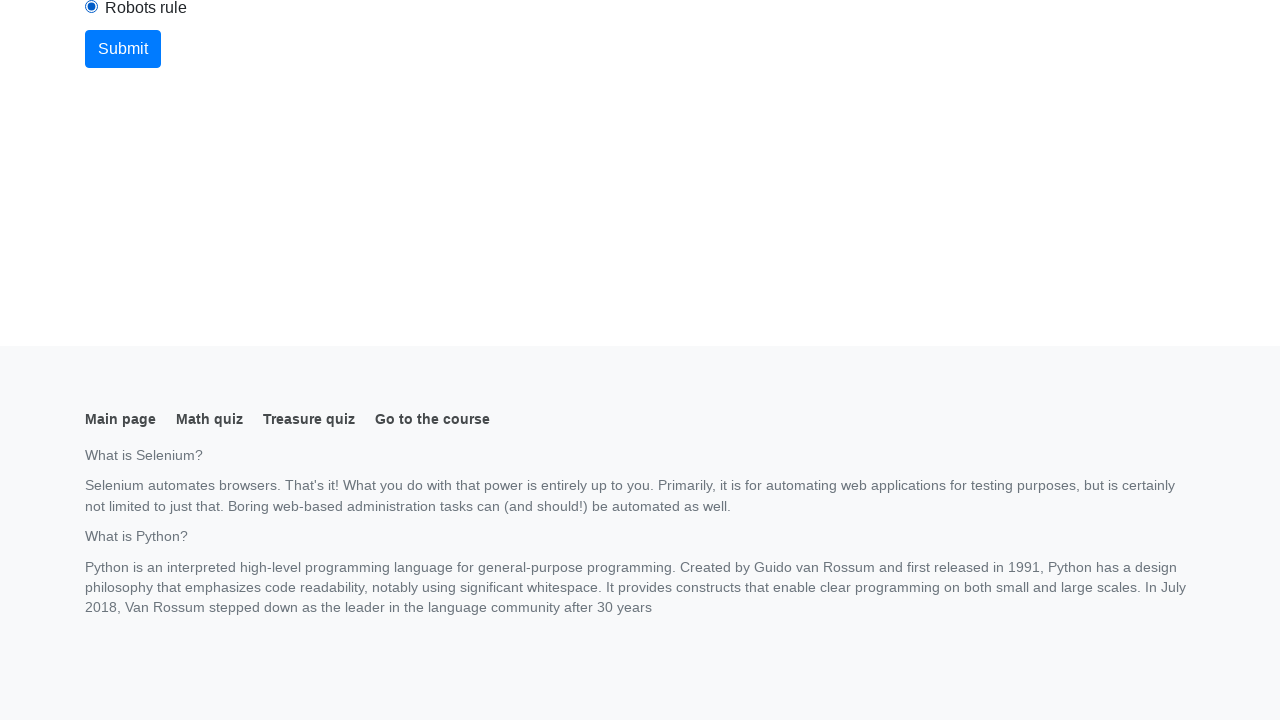

Scrolled submit button into view
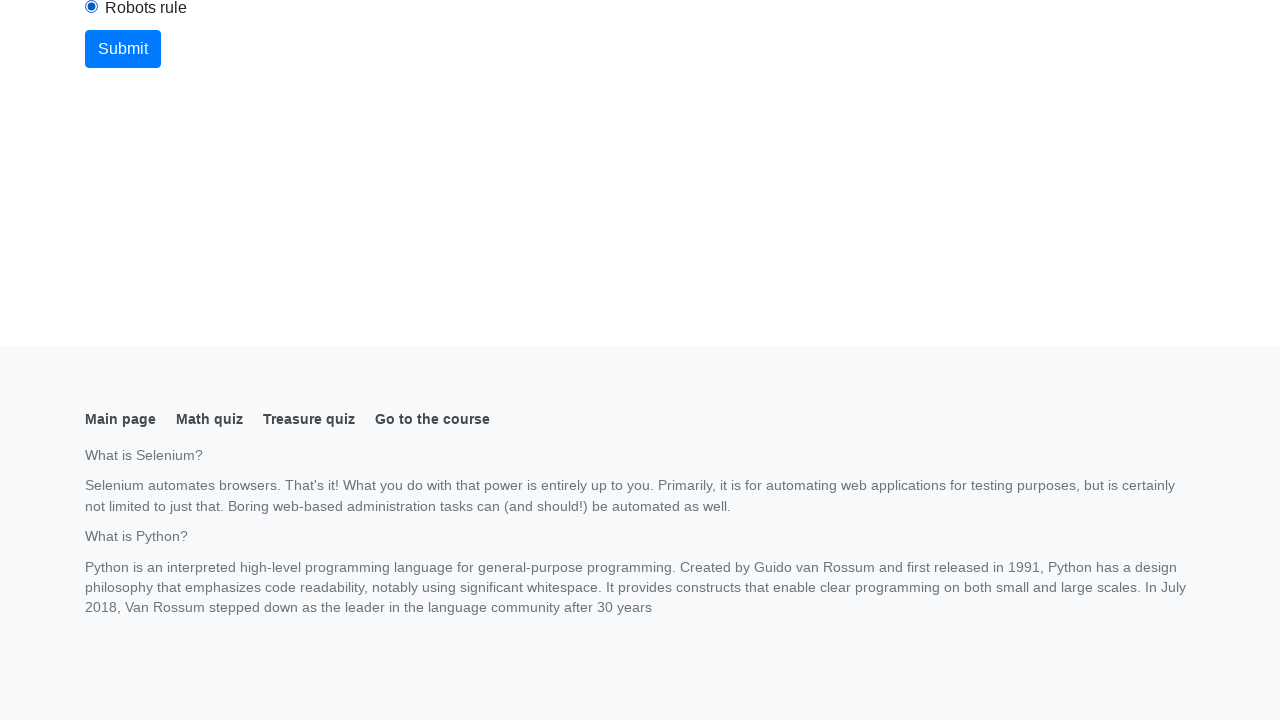

Clicked submit button to submit form at (123, 49) on button.btn-primary
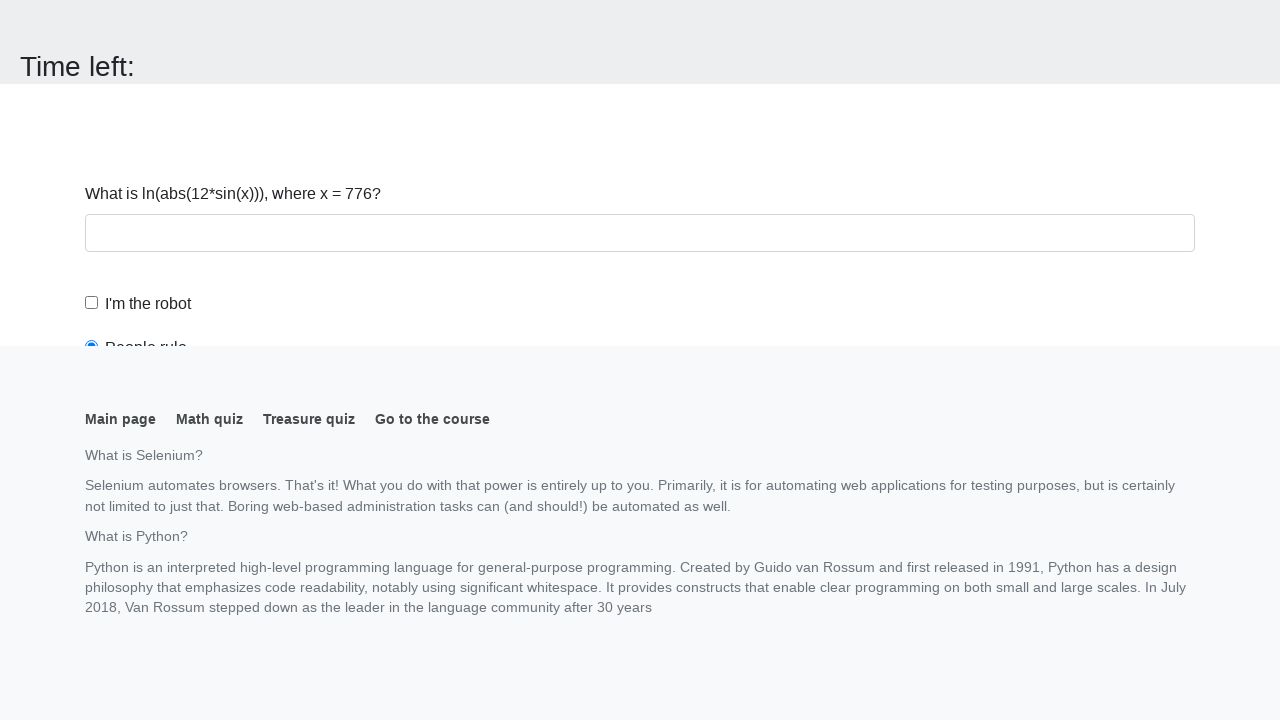

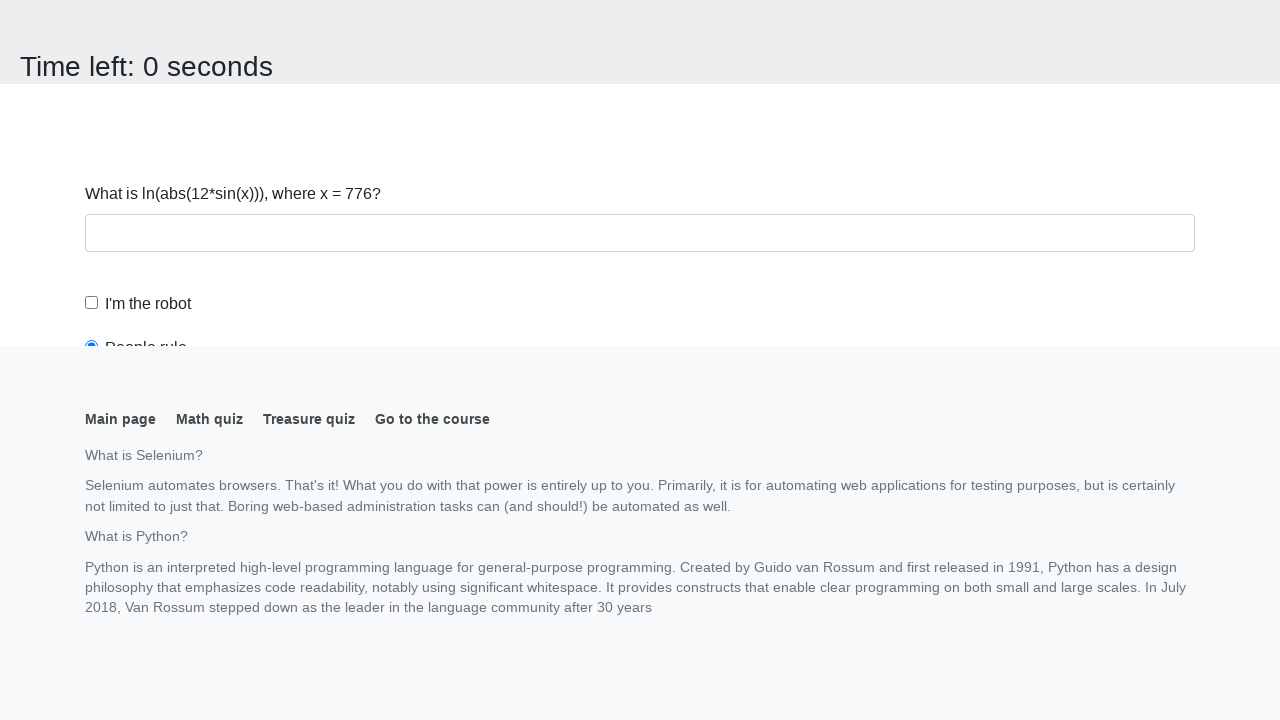